Clicks the primary button on the buttons page

Starting URL: https://formy-project.herokuapp.com/buttons

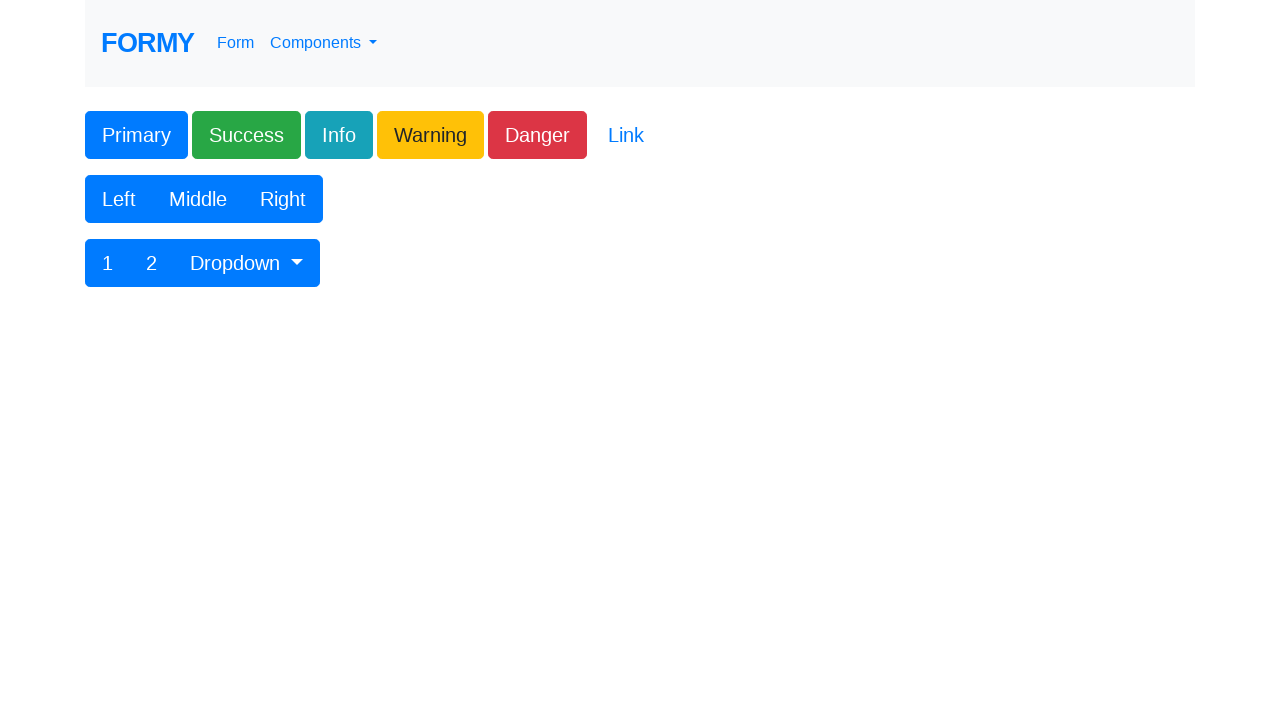

Clicked the primary button on the buttons page at (136, 135) on xpath=//*[@class='btn btn-lg btn-primary']
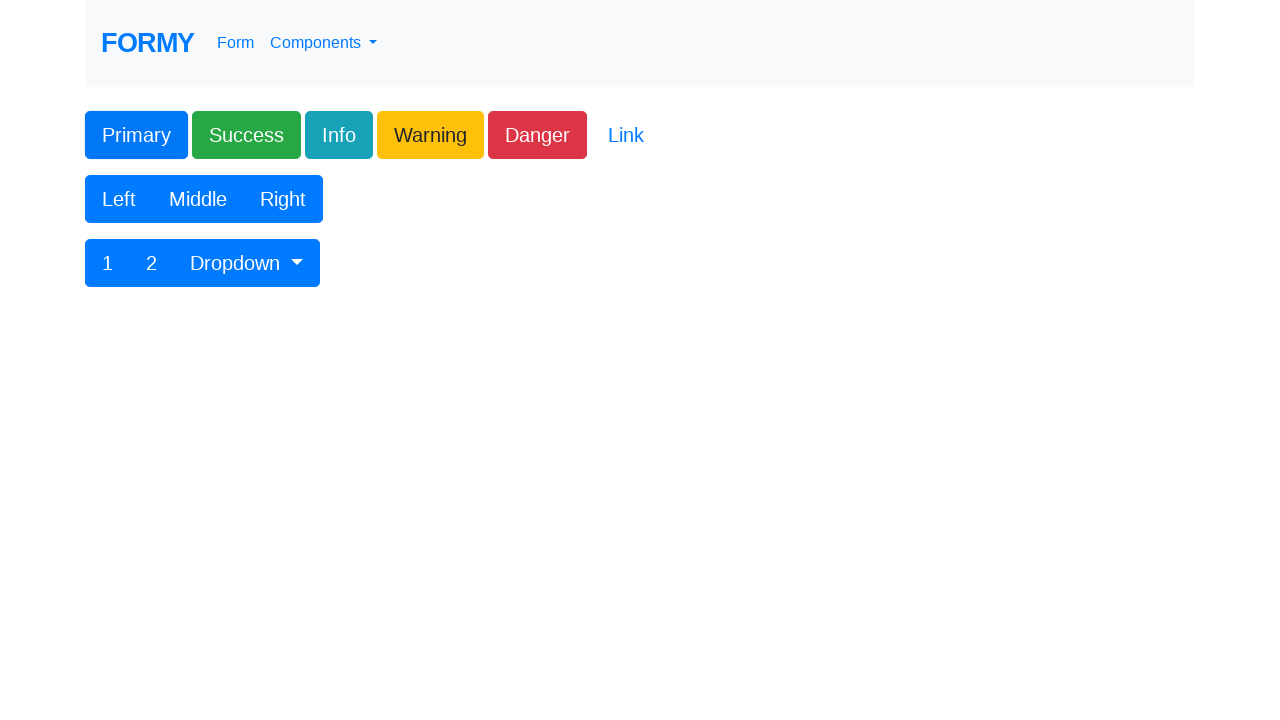

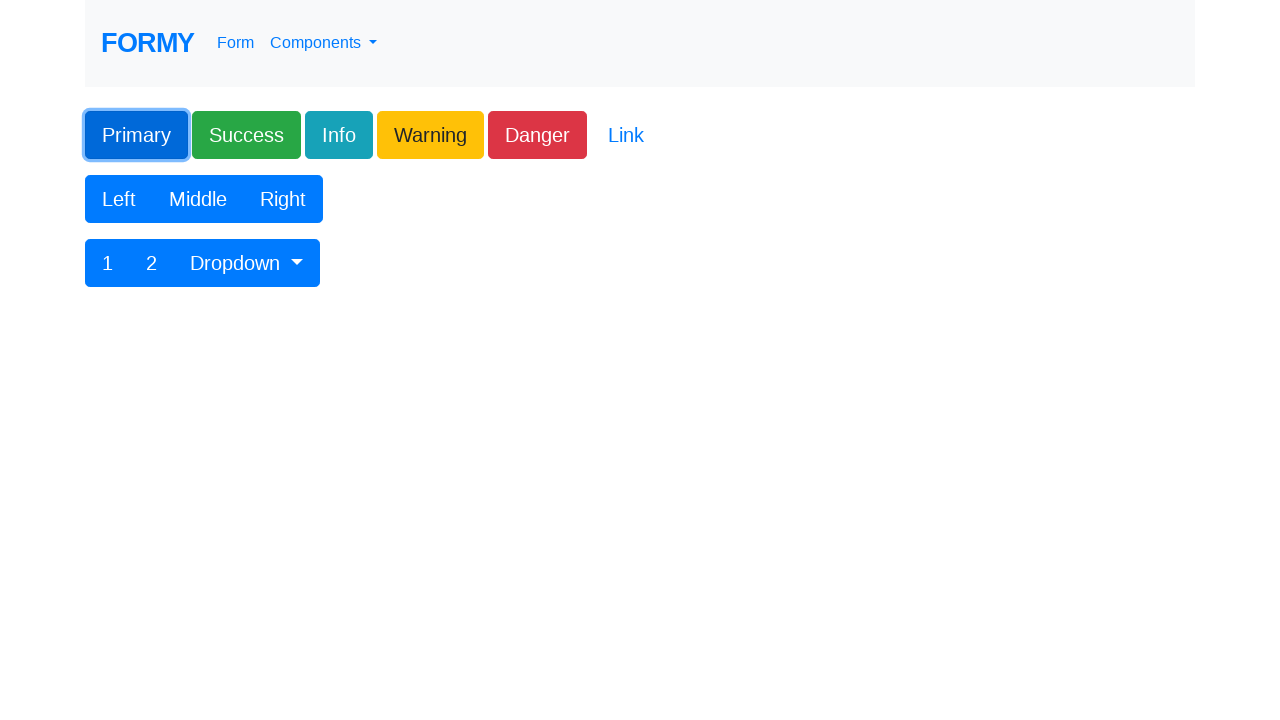